Tests various form elements including dropdown selection, checkbox interaction, and text field validation on an automation practice page

Starting URL: https://rahulshettyacademy.com/AutomationPractice/

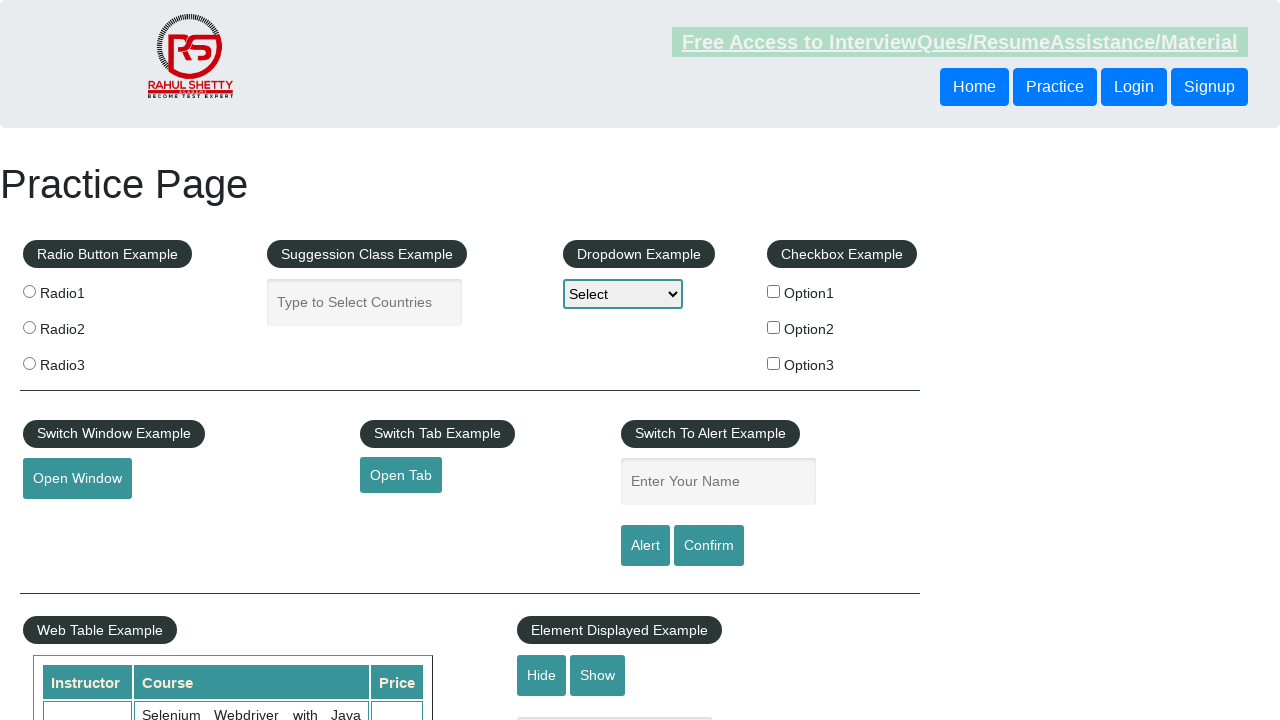

Selected dropdown option by index 2 on #dropdown-class-example
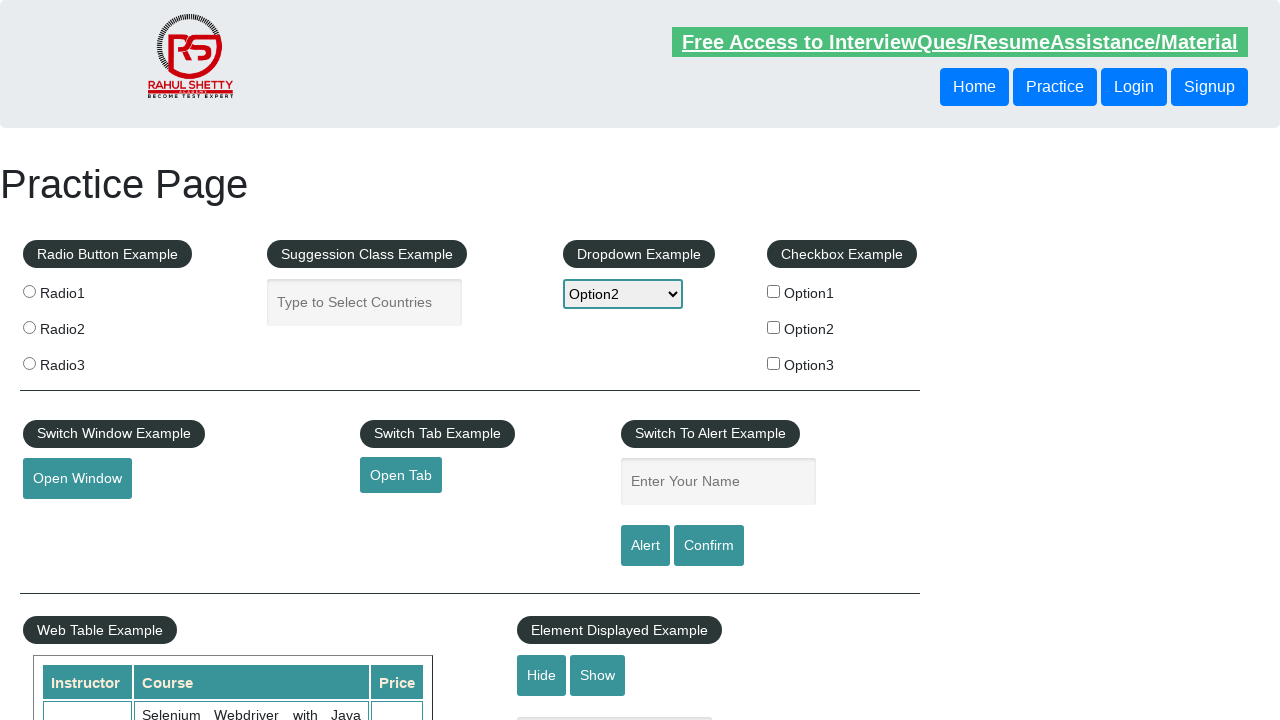

Selected dropdown option by value 'option3' on #dropdown-class-example
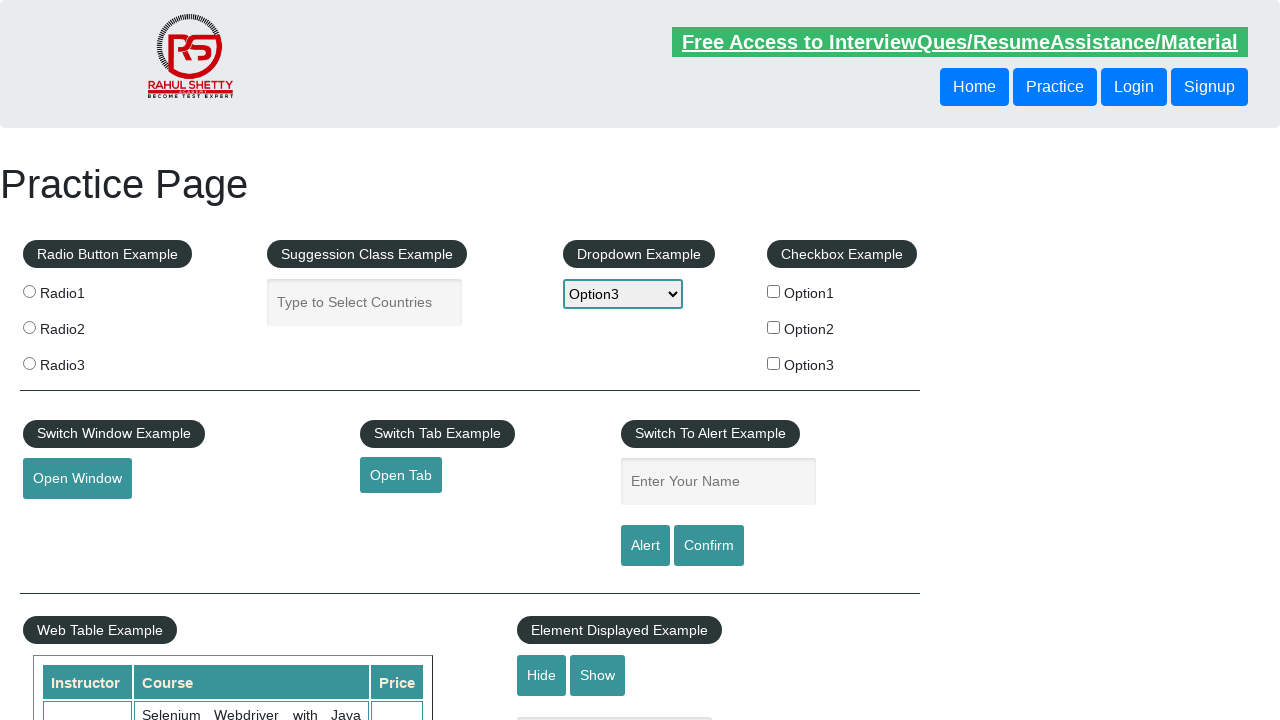

Verified first checkbox state: False
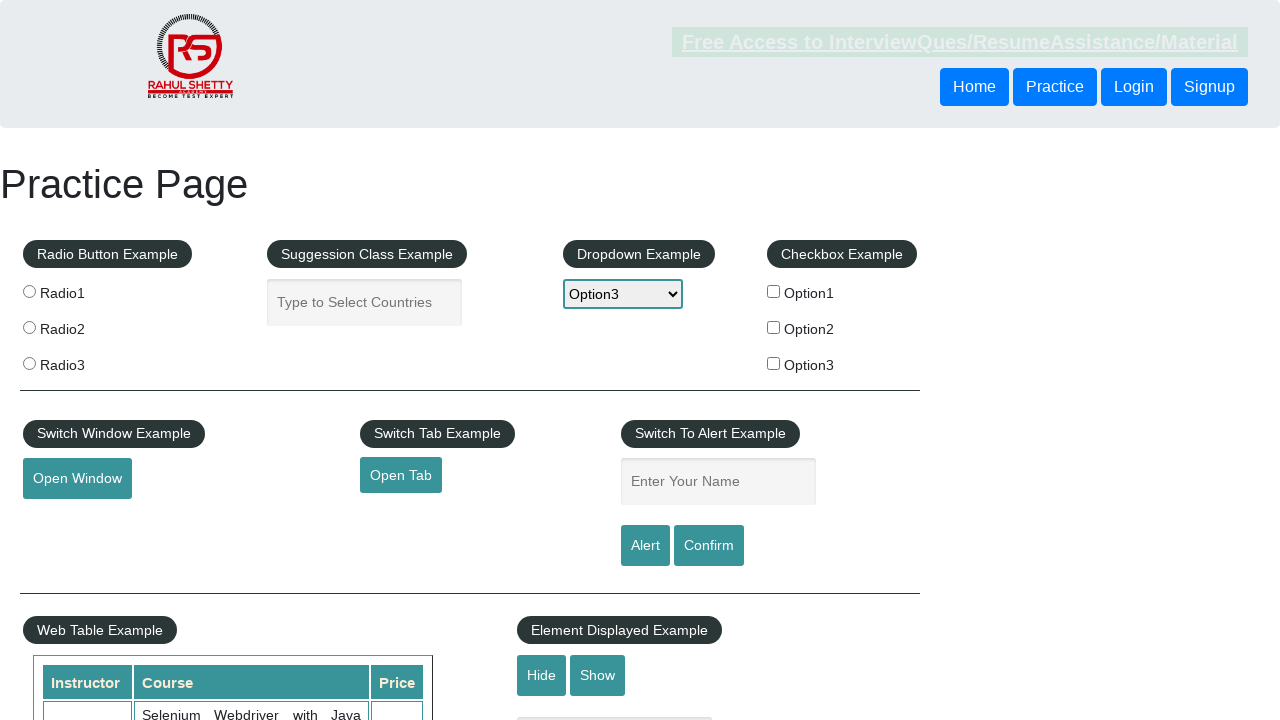

Clicked second checkbox (checkBoxOption2) at (774, 327) on #checkBoxOption2
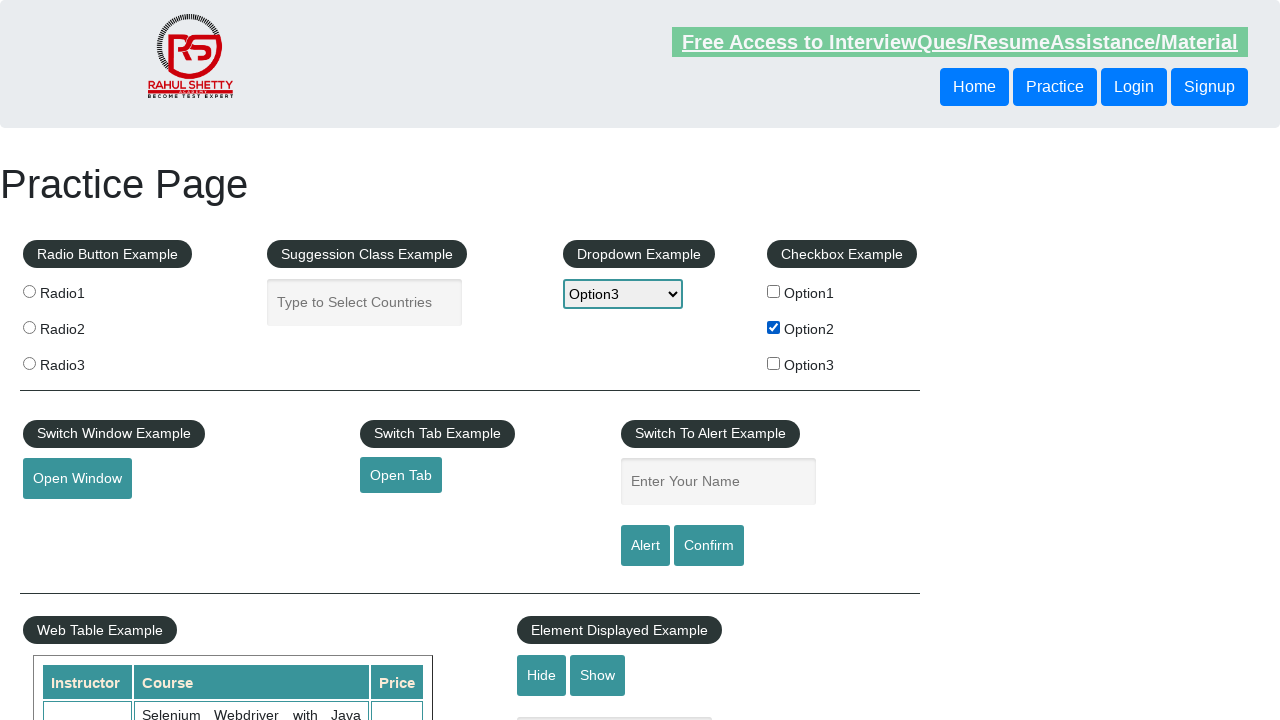

Verified text box is enabled: True
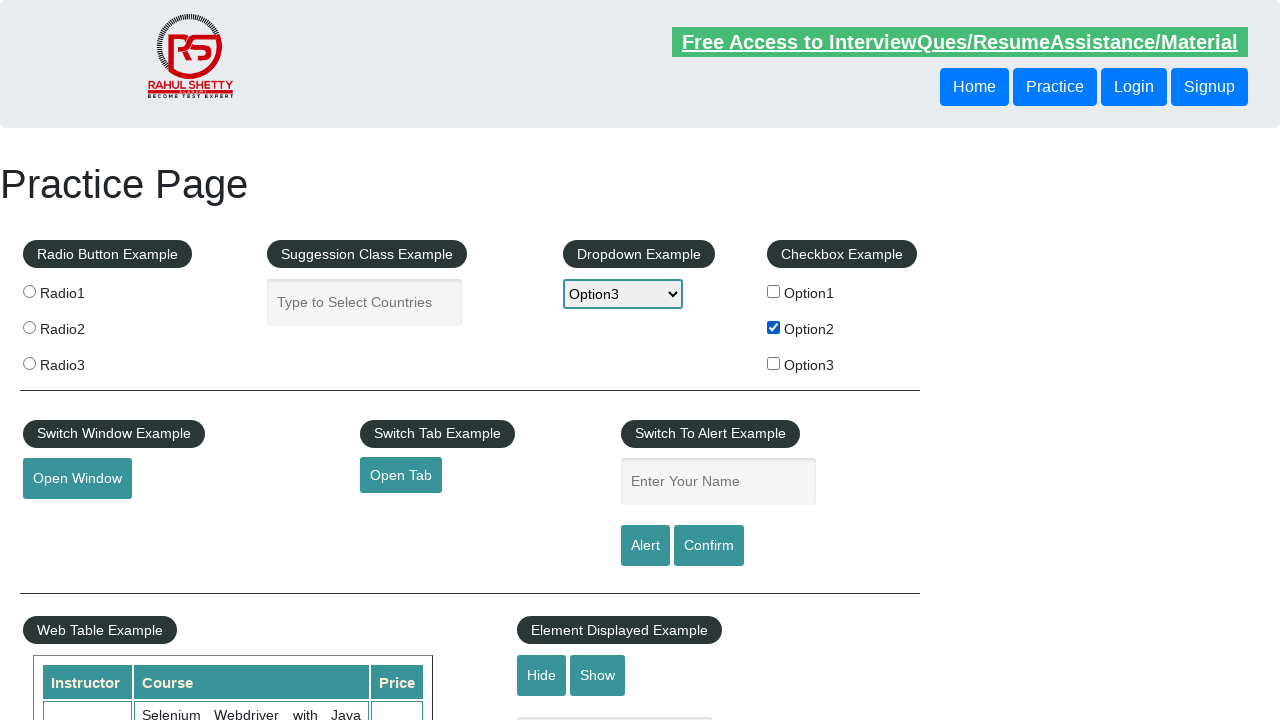

Retrieved text from table row: 
                            Rahul Shetty
                            Selenium Webdriver with Java Basics + Advanced + Interview Guide
                            30
                        
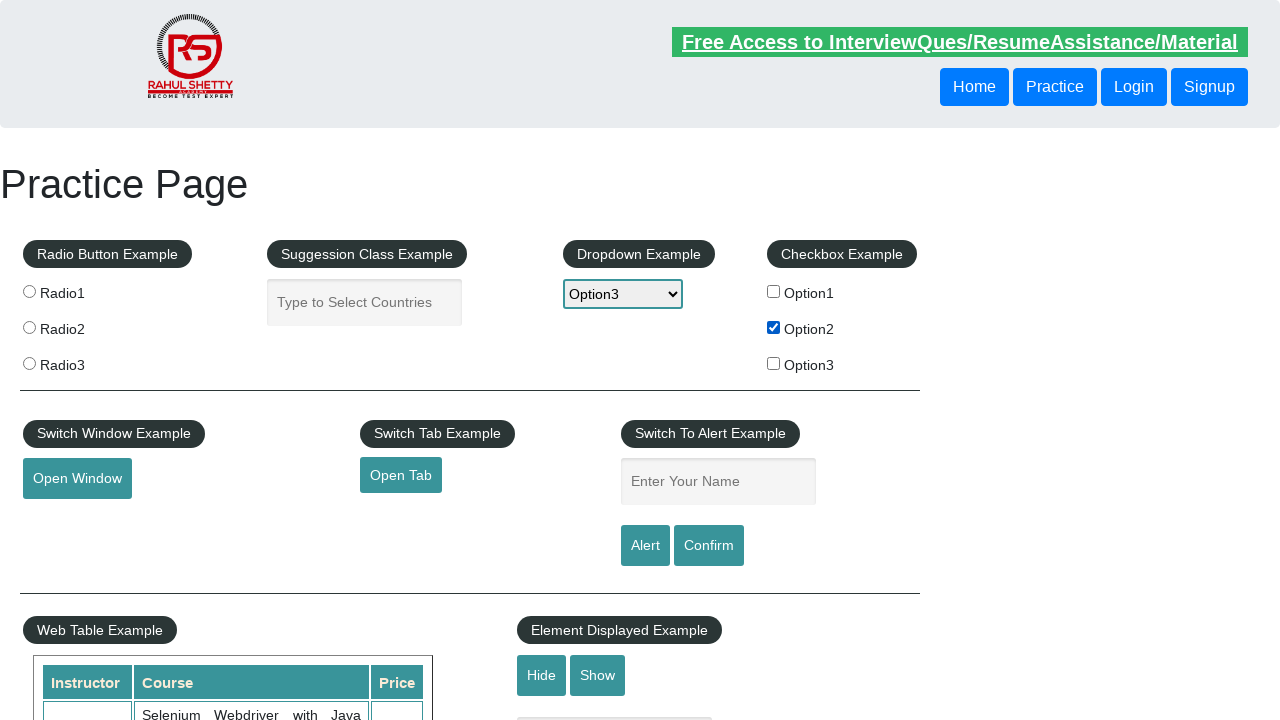

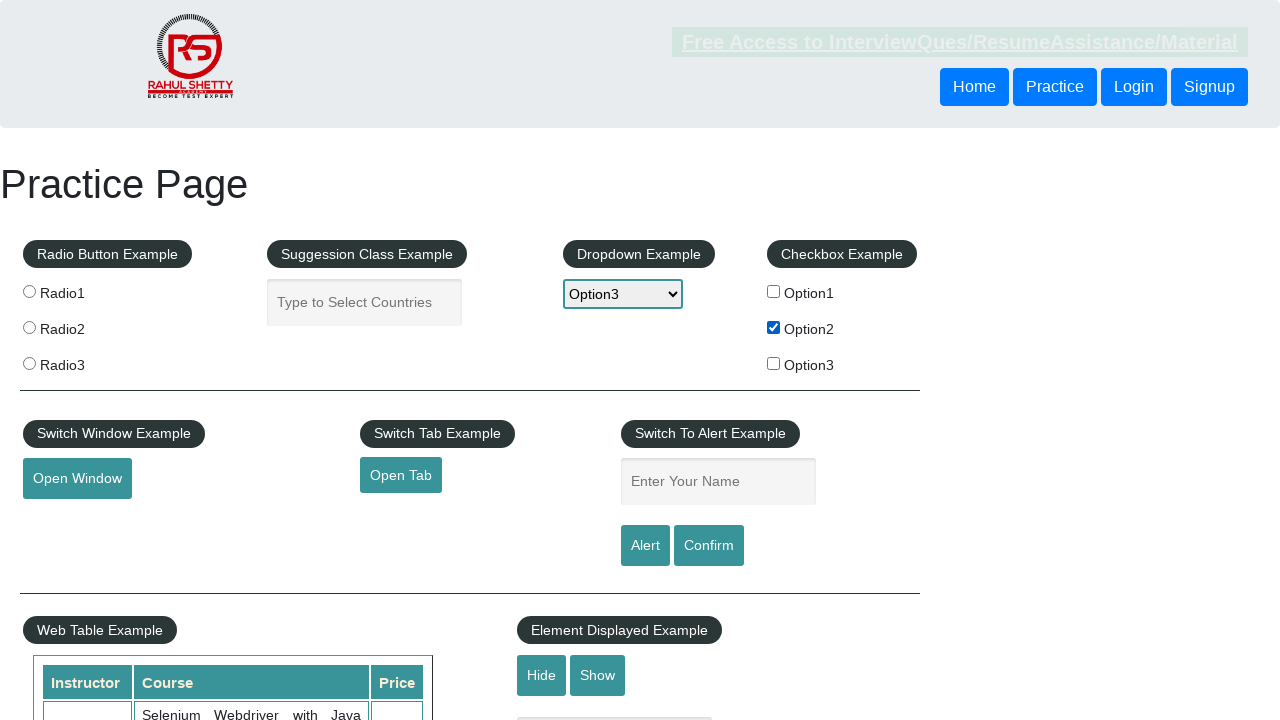